Tests checkbox interaction by finding a checkbox element, checking its selected state, and clicking it to uncheck if it's currently selected.

Starting URL: https://www.selenium.dev/selenium/web/web-form.html

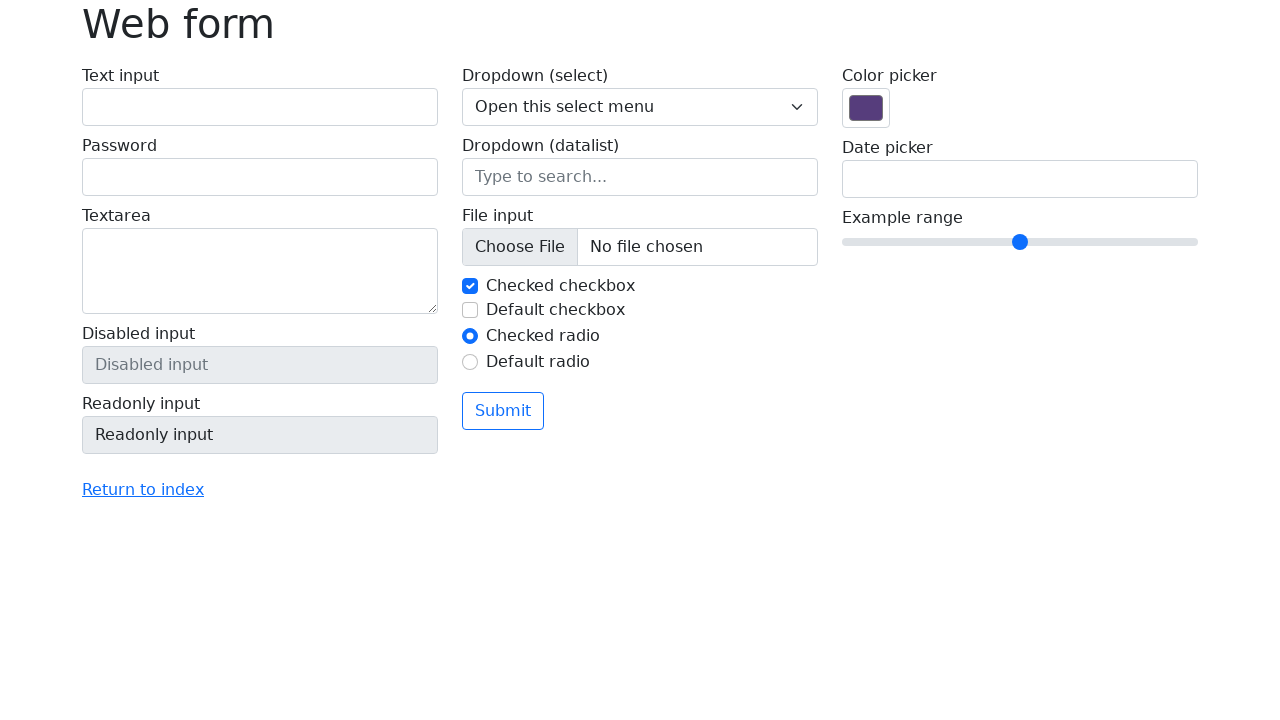

Navigated to web form page
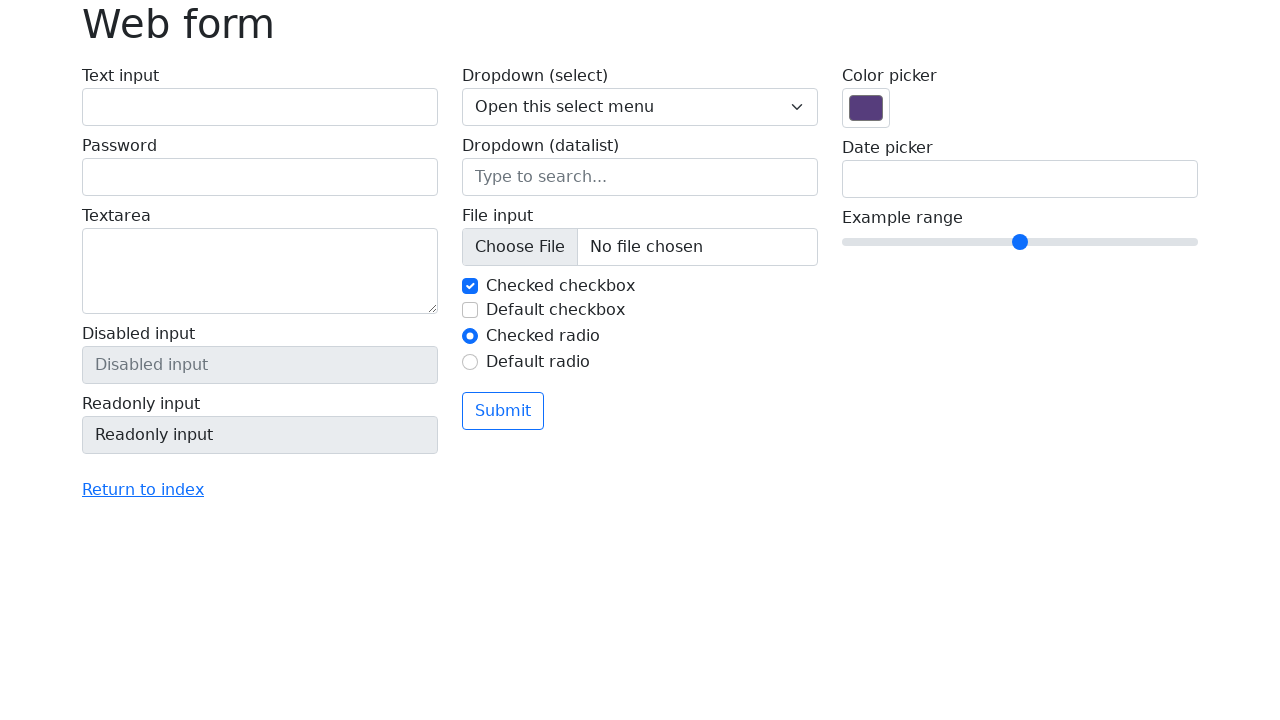

Located checkbox element with id 'my-check-1'
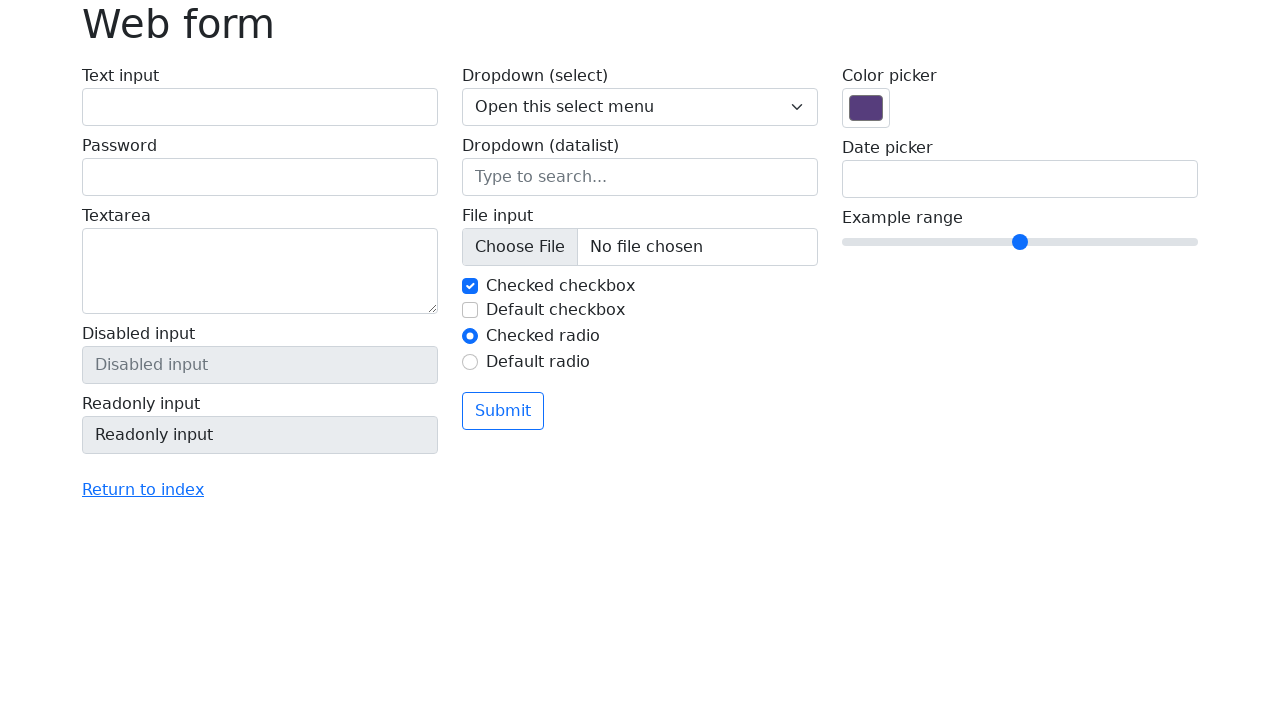

Checked checkbox state: is_selected=True
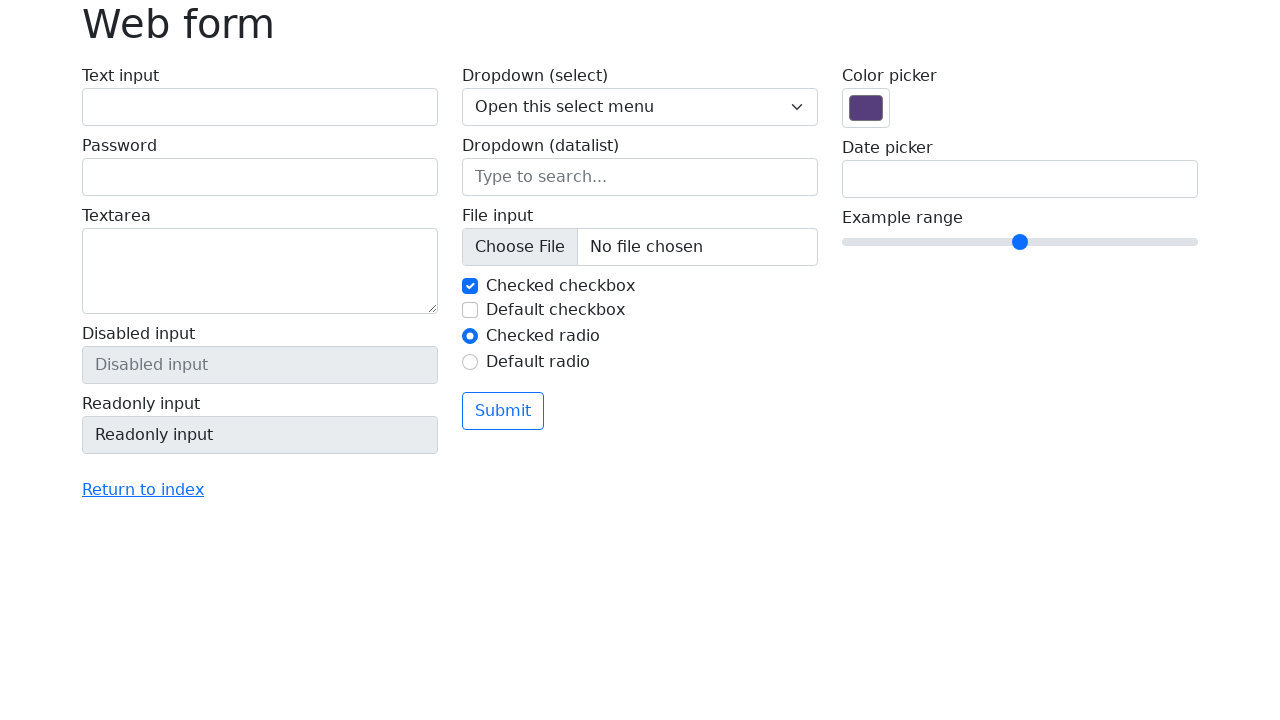

Checkbox was selected, clicked to uncheck it at (470, 286) on #my-check-1
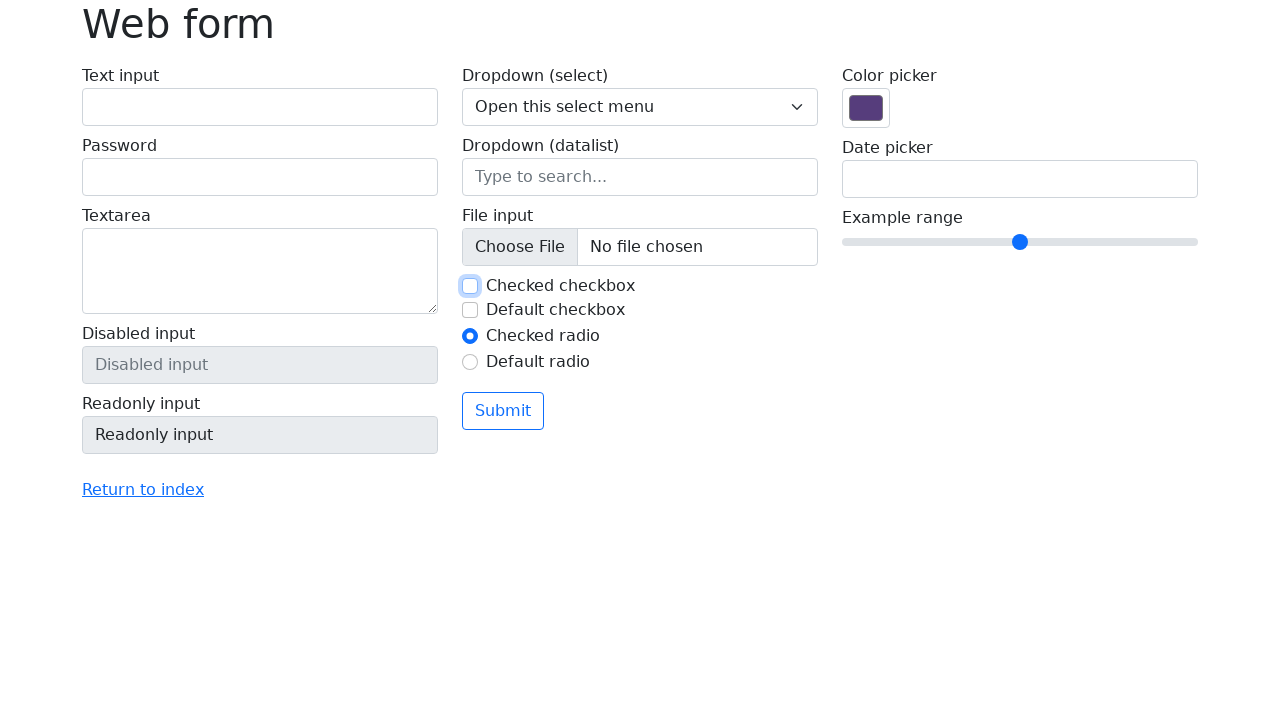

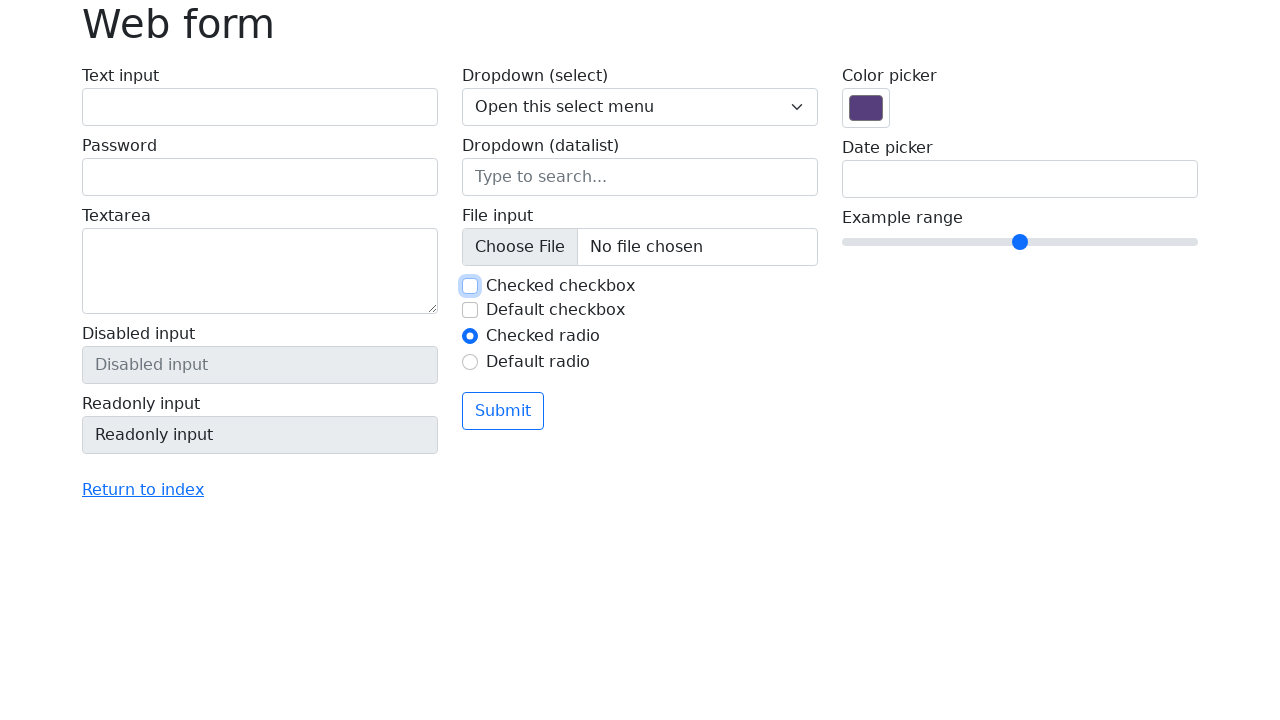